Tests page layout stability by loading a webpage, waiting for all content including footer to load, scrolling to the bottom of the page, and capturing a full-page screenshot.

Starting URL: https://www.wolarm.org/%D5%A1%D5%B2%D5%B8%D5%A9%D6%84%D5%AB-%D5%BD%D5%A5%D5%B6%D5%B5%D5%A1%D5%AF

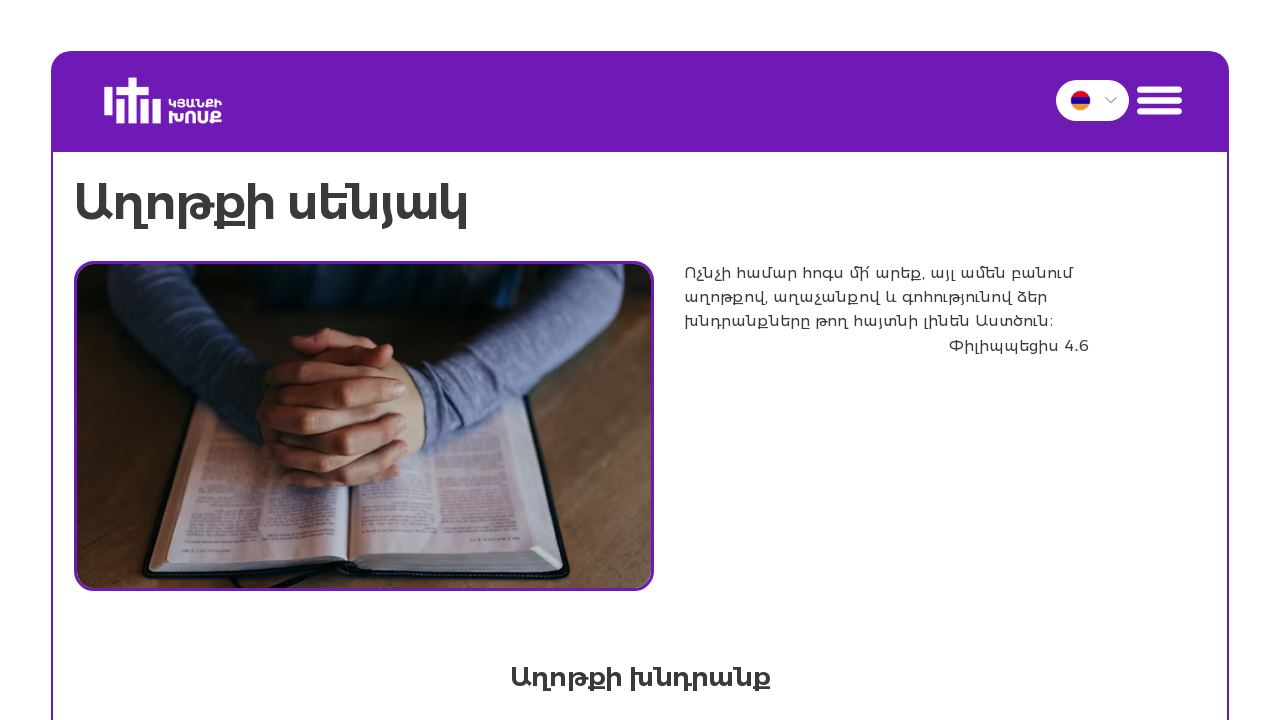

Navigated to webpage
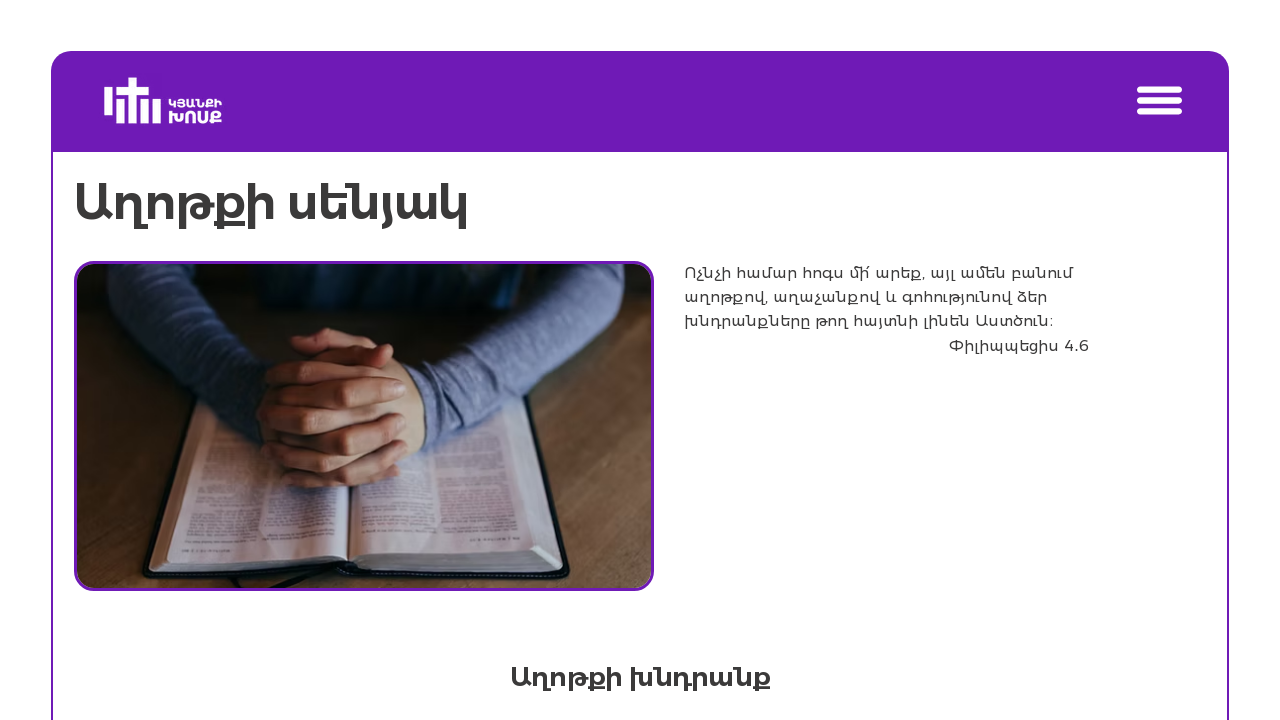

Page reached network idle state - all network requests completed
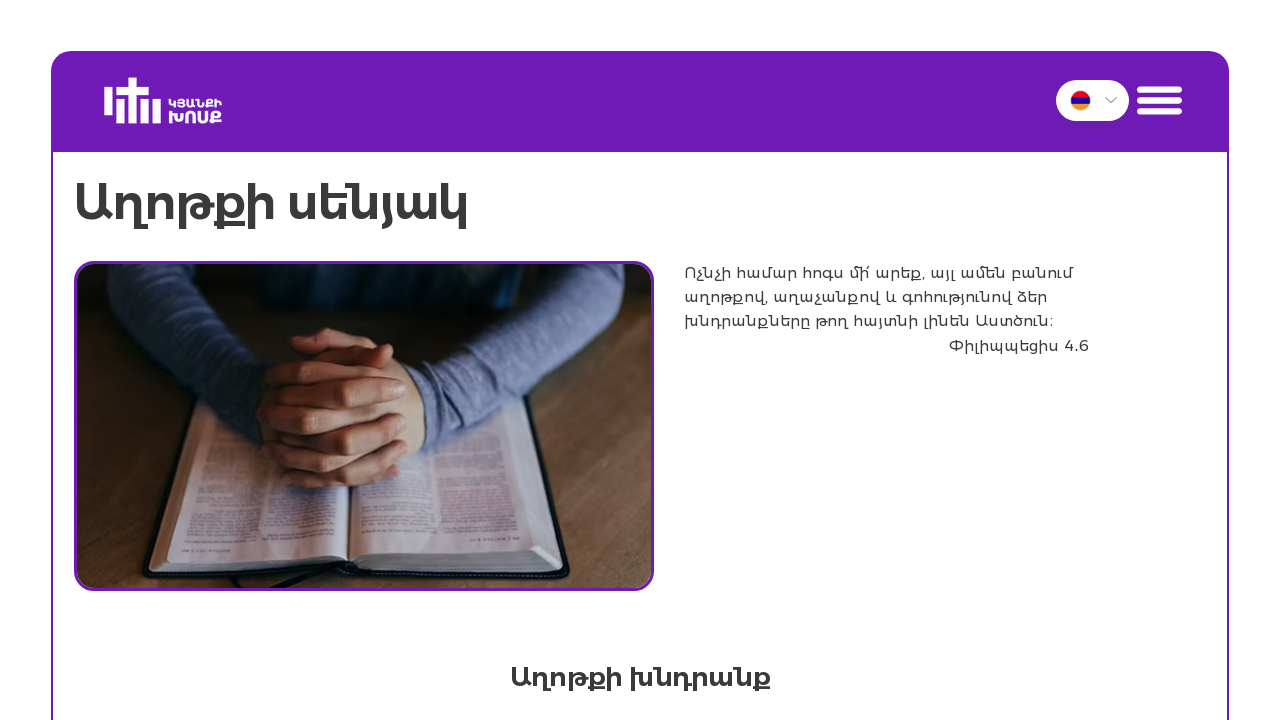

Footer element loaded and visible
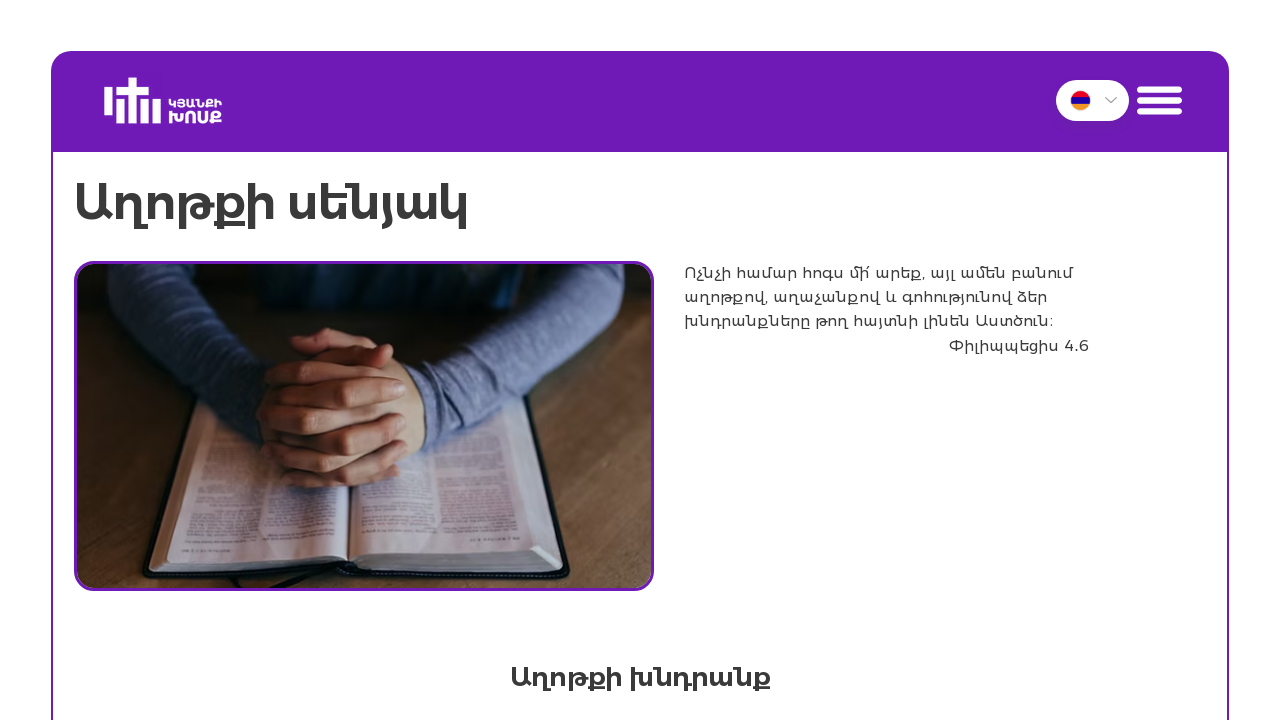

Scrolled to bottom of page to trigger lazy loading
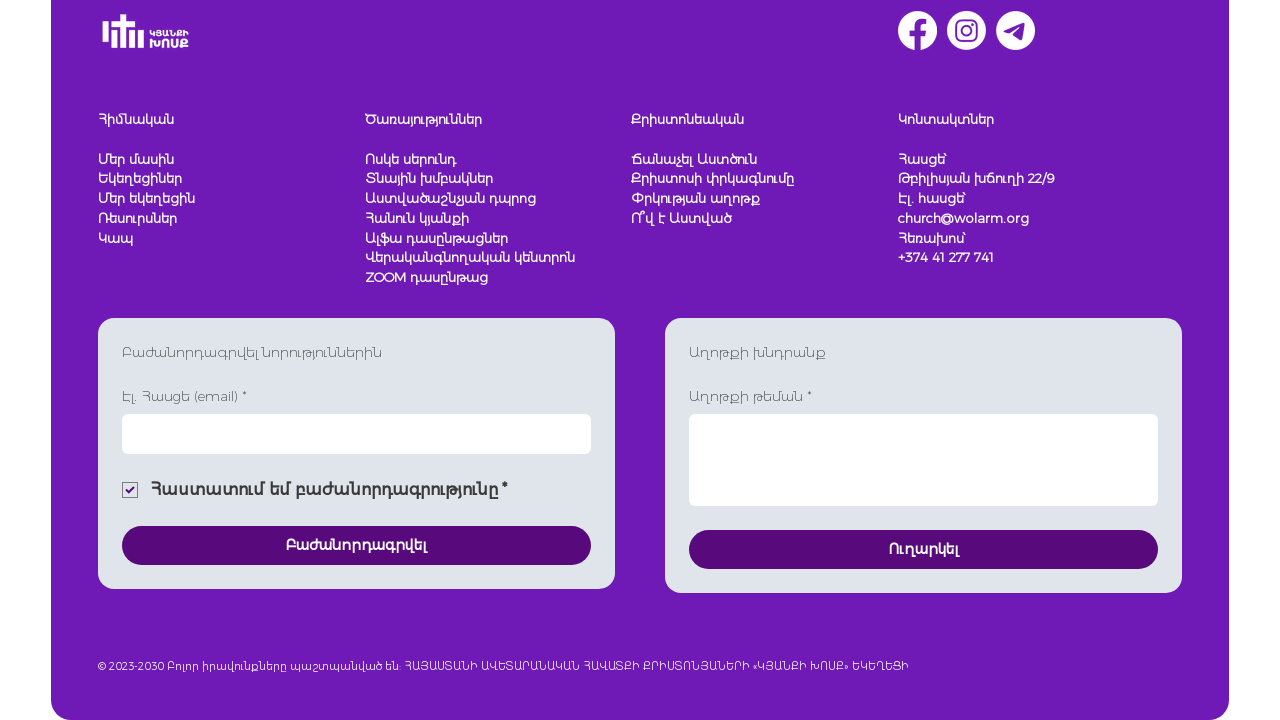

Waited 5 seconds for dynamic content to load
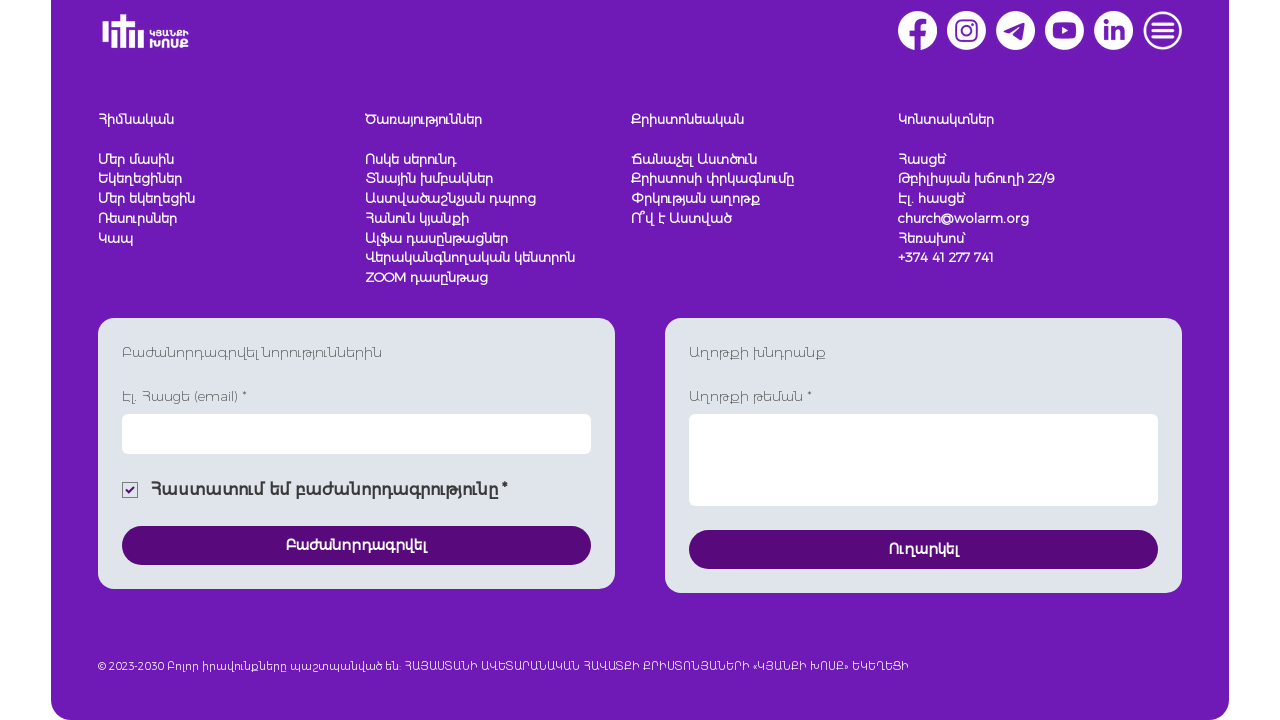

Captured full-page screenshot to verify layout stability
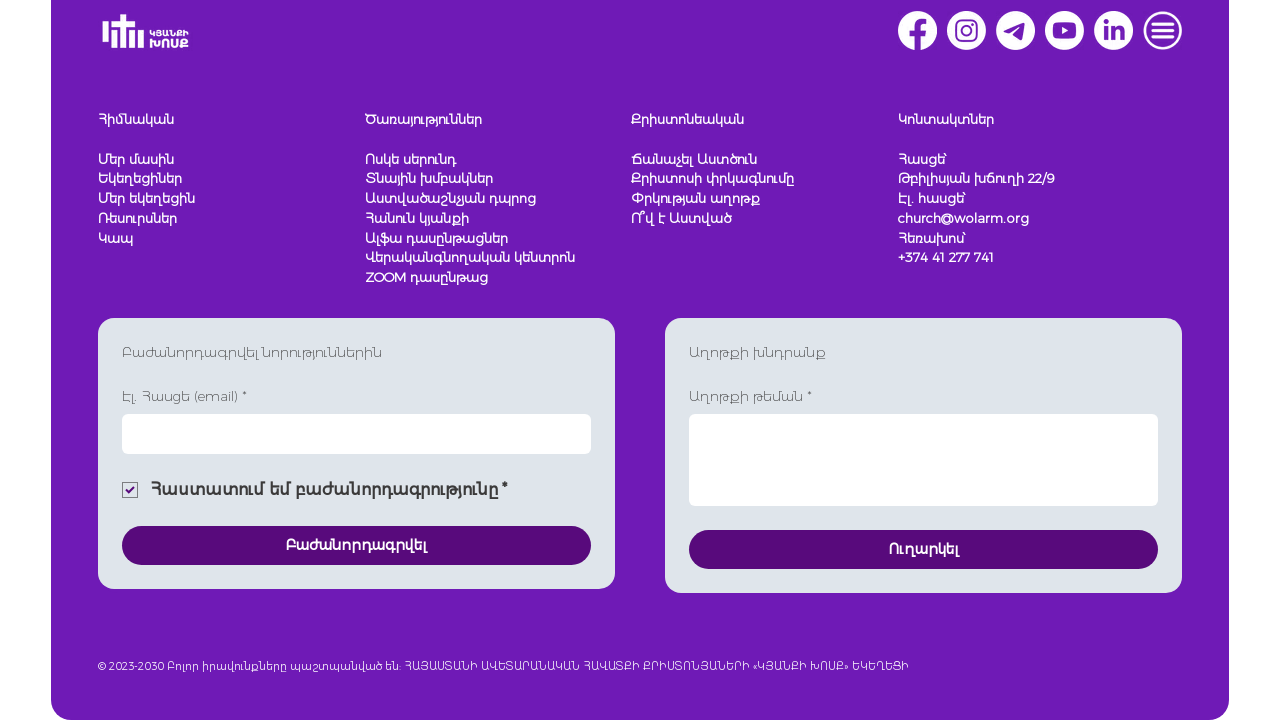

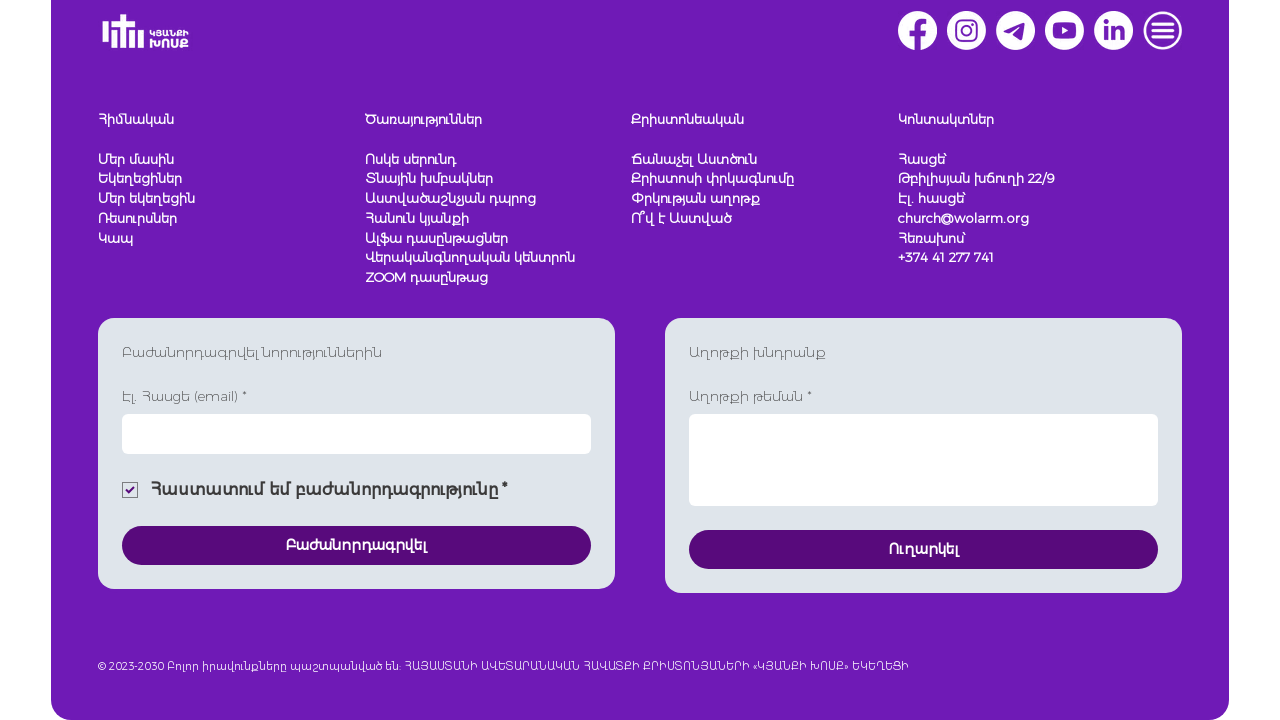